Tests a form submission on the Sauce Labs guinea pig test page by entering comments, submitting the form, verifying the comments appear, then clicking a link and verifying the new page content loads.

Starting URL: http://saucelabs.com/test/guinea-pig

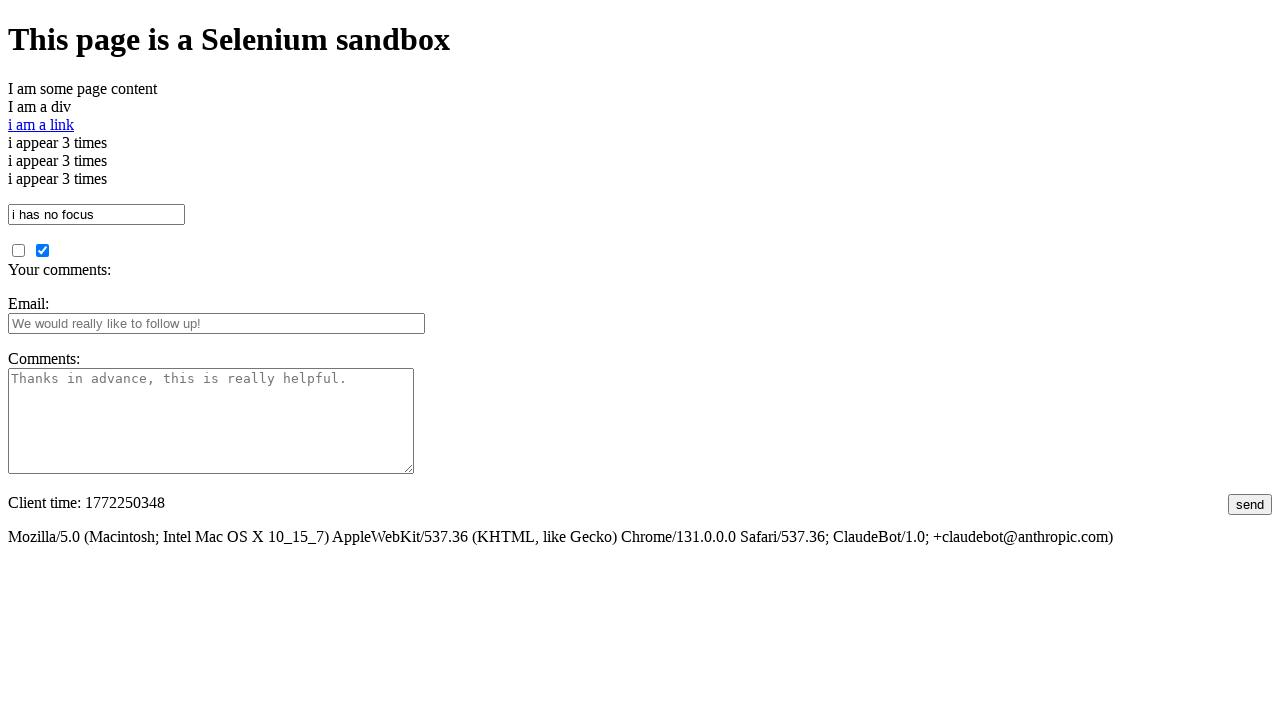

Verified page title contains 'I am a page title - Sauce Labs'
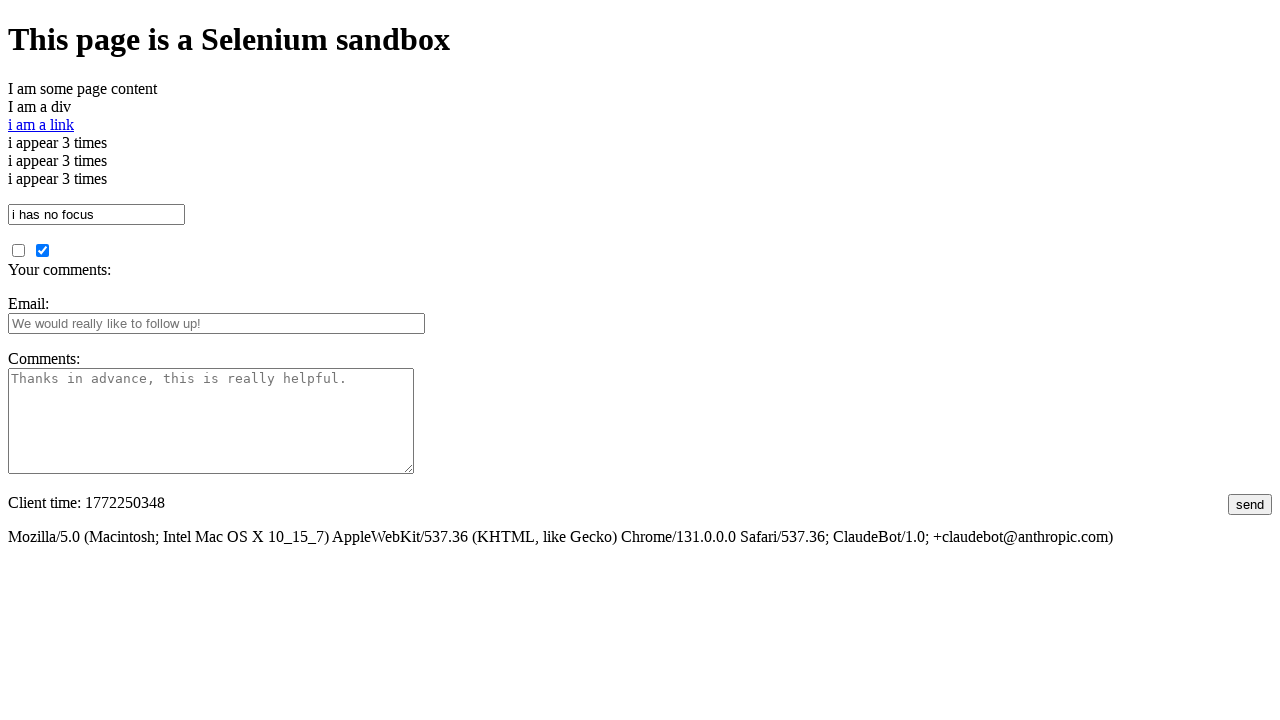

Filled comments field with example text on #comments
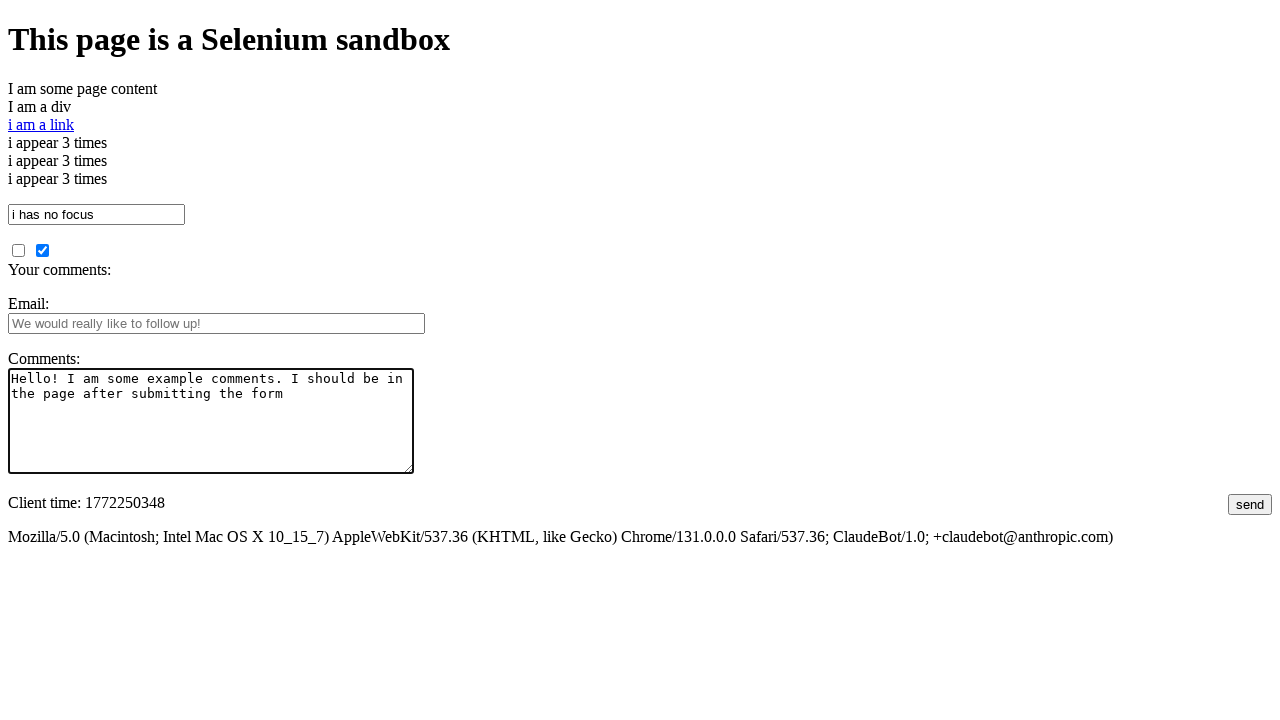

Clicked submit button to submit form at (1250, 504) on #submit
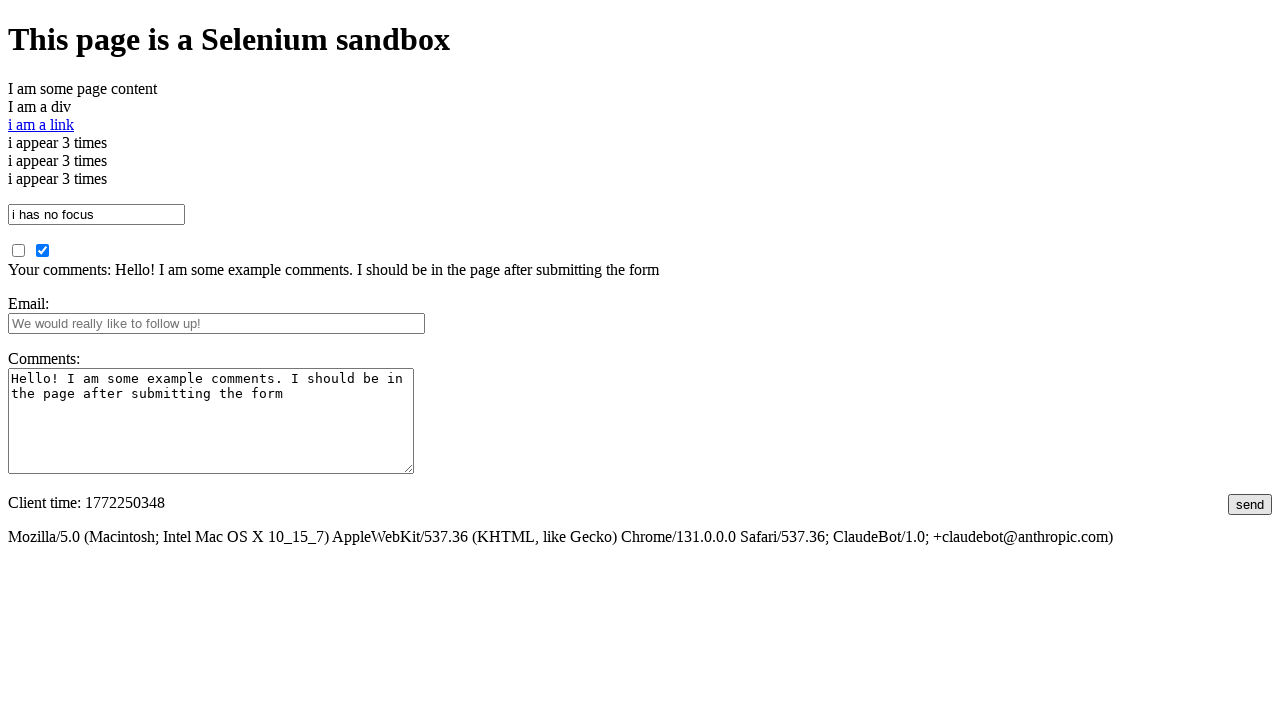

Waited for comments section to appear
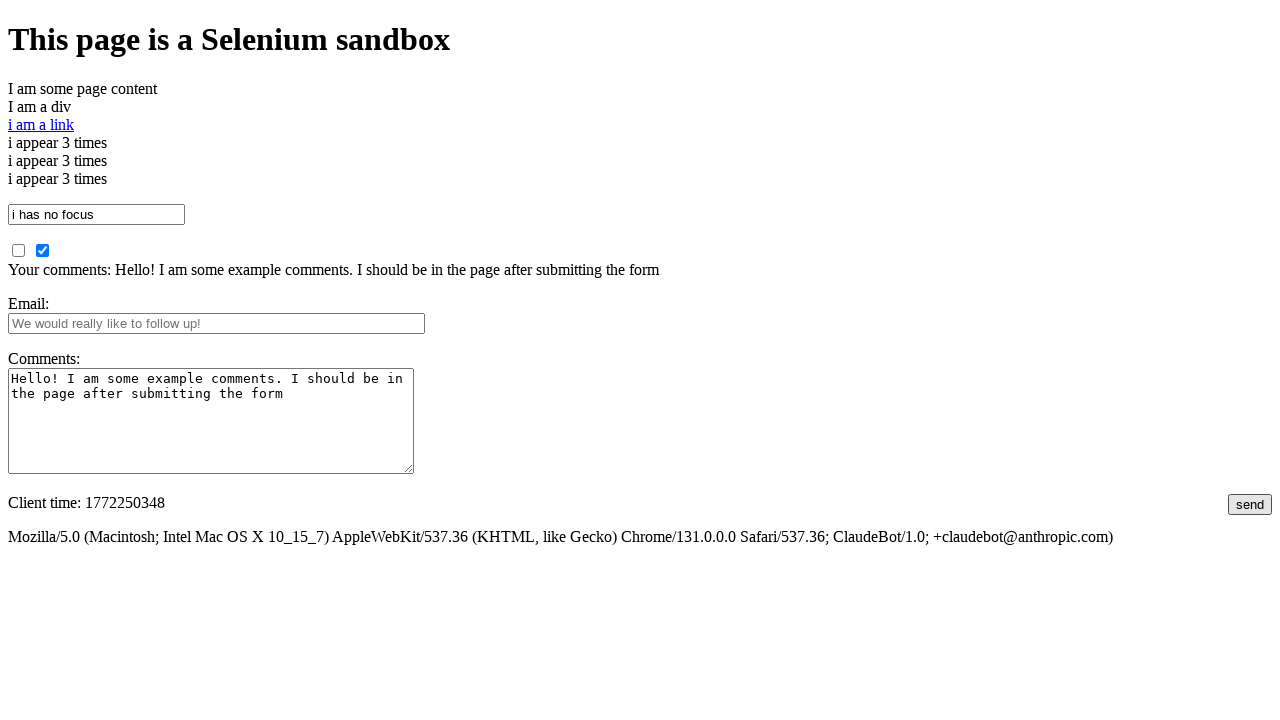

Verified submitted comments appear correctly on page
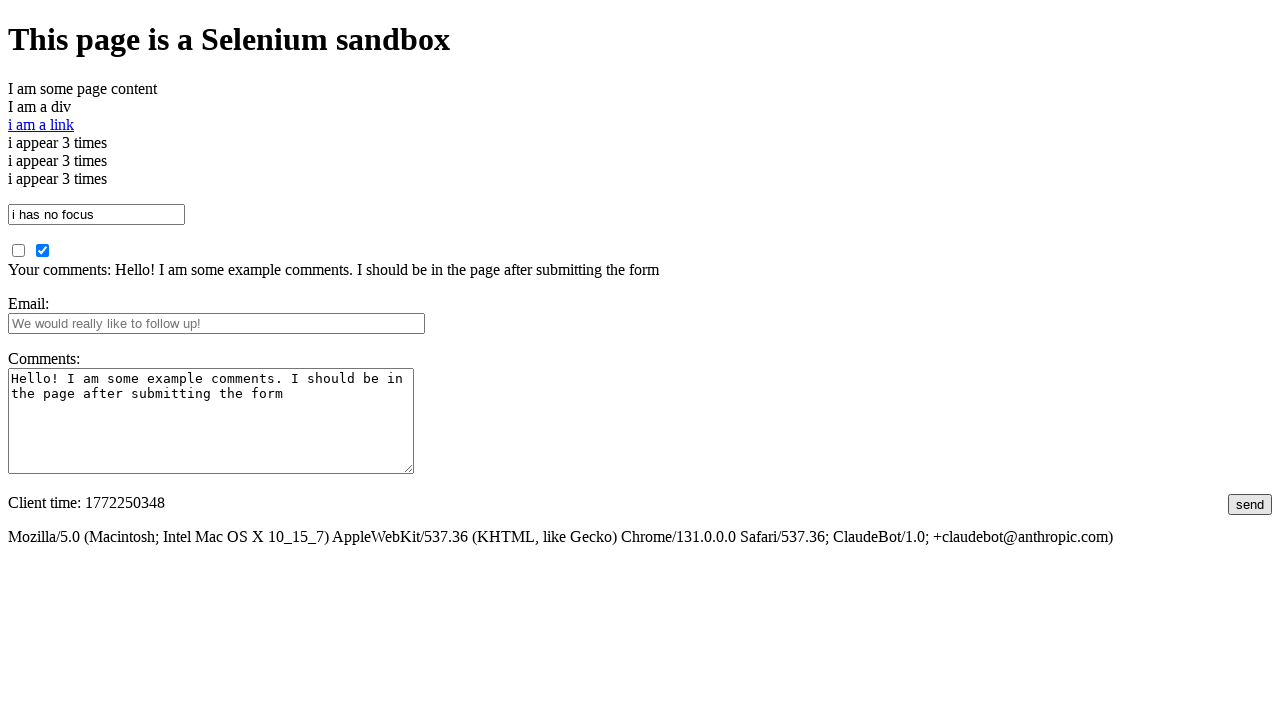

Verified 'I am some other page content' is not yet on the page
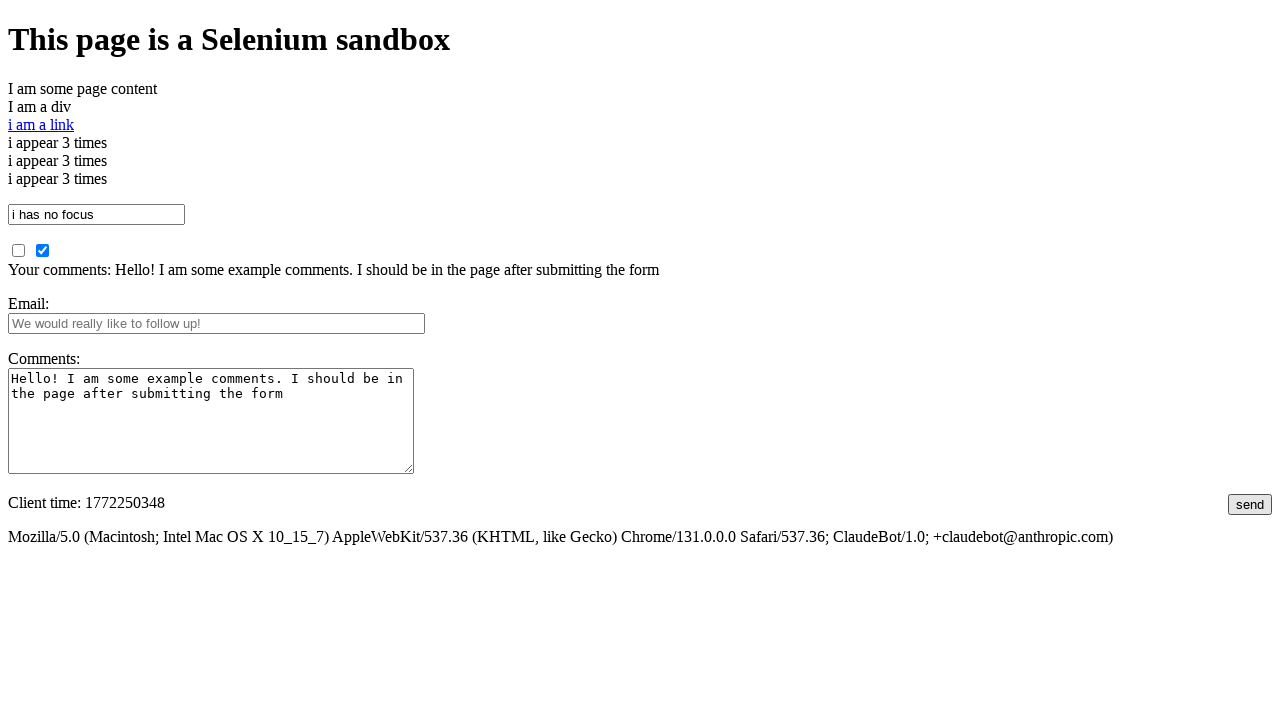

Clicked link to navigate to another page at (41, 124) on text=i am a link
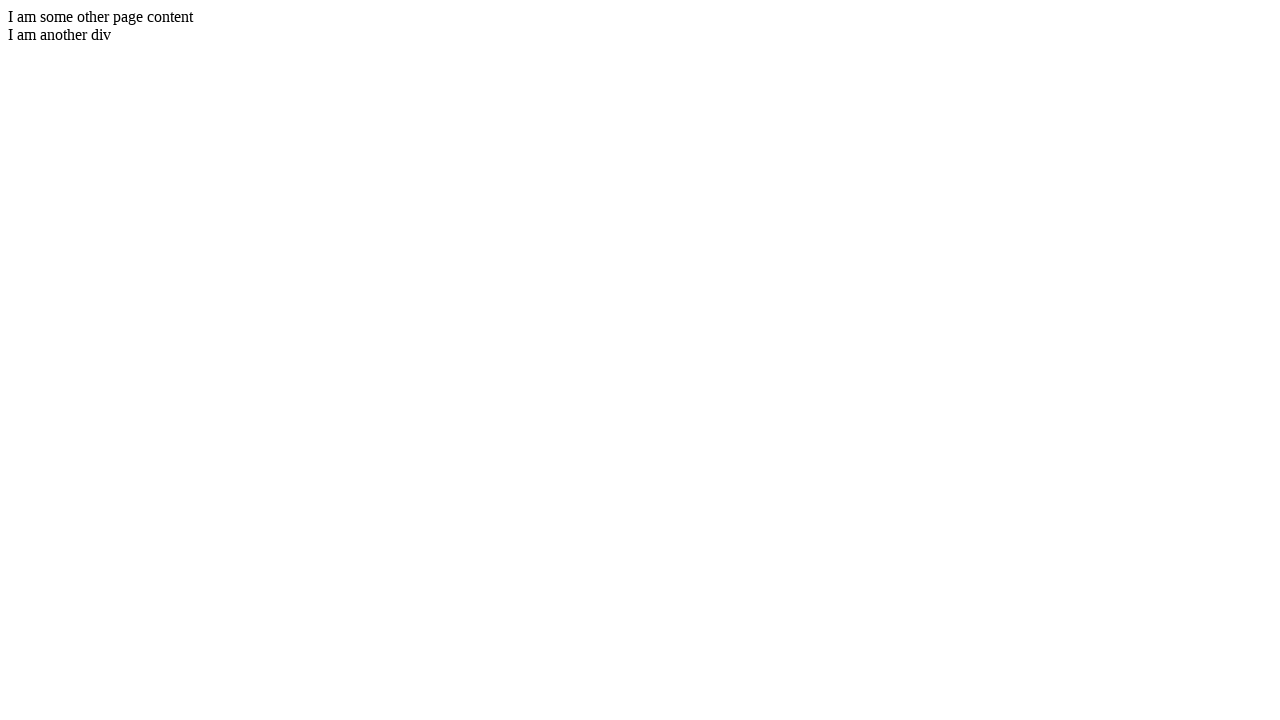

Waited for new page to load (domcontentloaded)
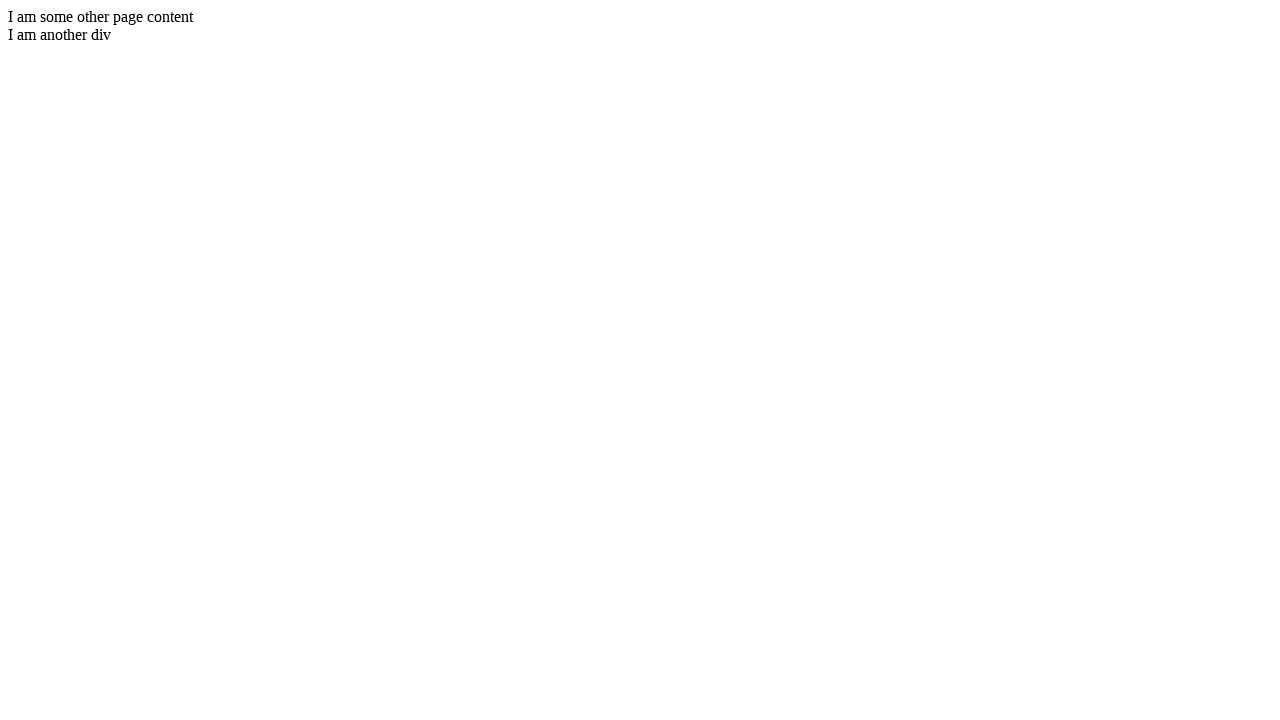

Verified 'I am some other page content' appears on new page
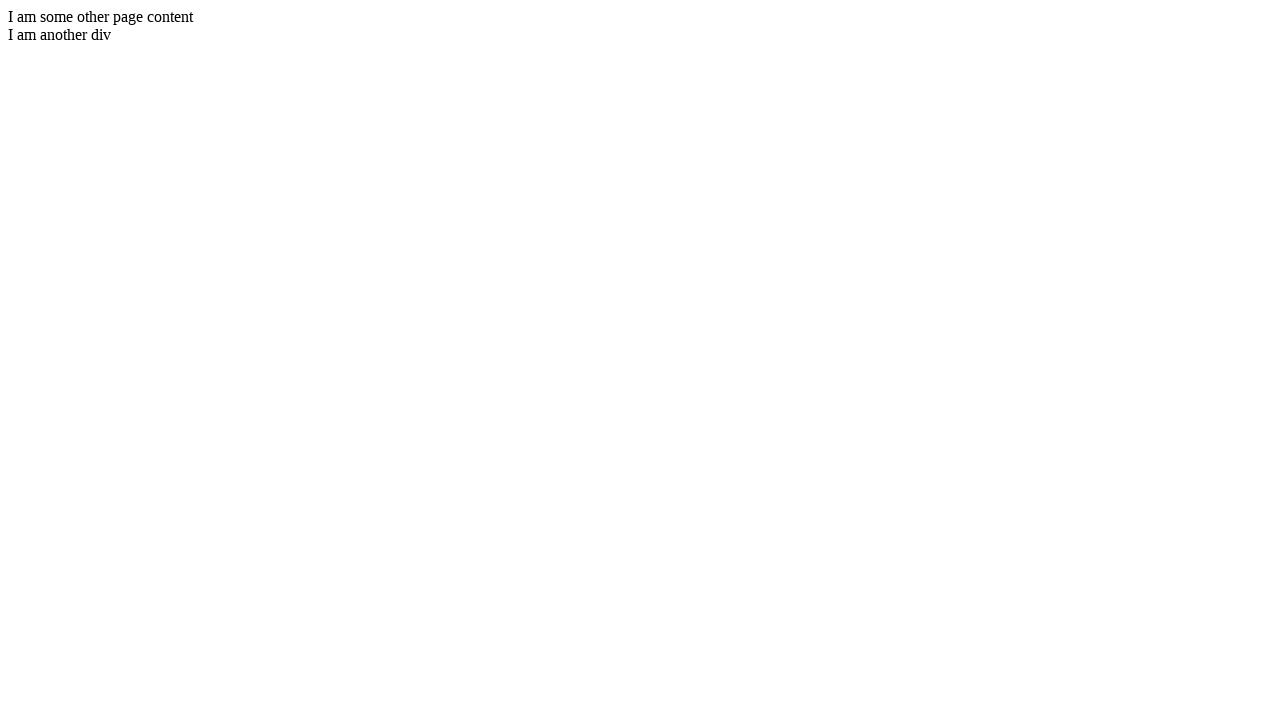

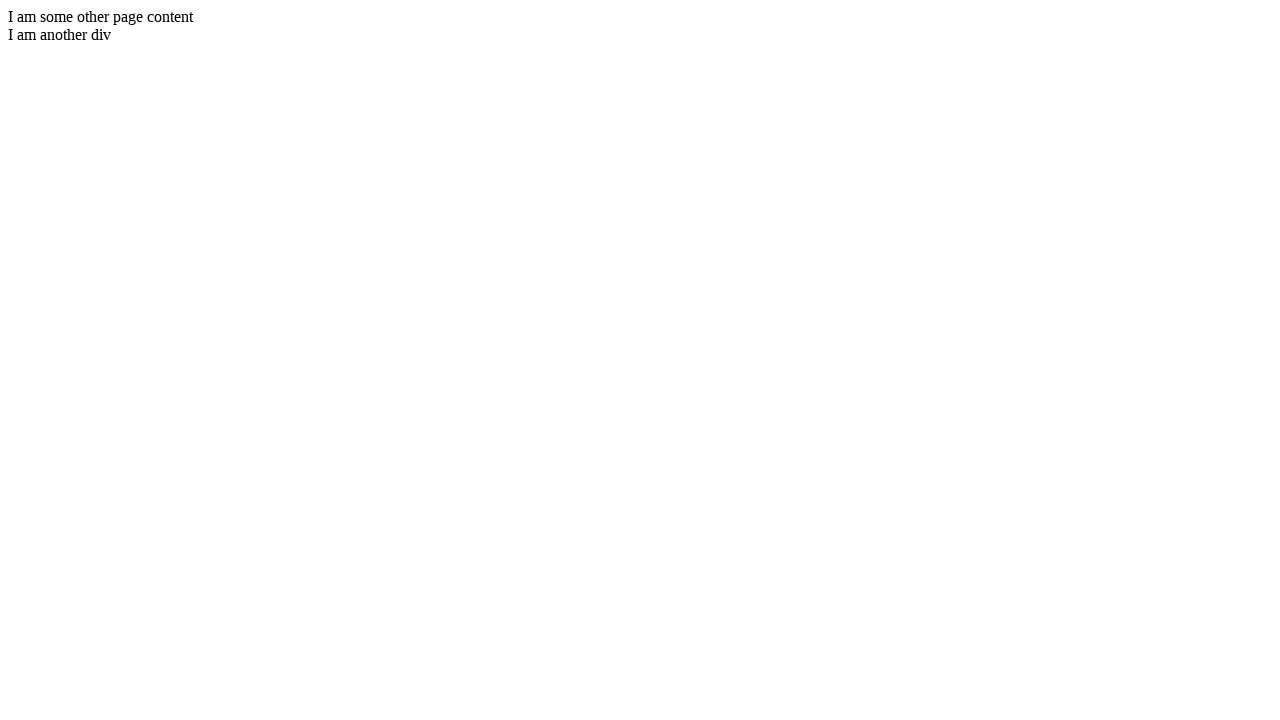